Tests page navigation by clicking on the "Jobs" menu item in the navigation bar and verifying the page title is correct.

Starting URL: https://alchemy.hguy.co/jobs

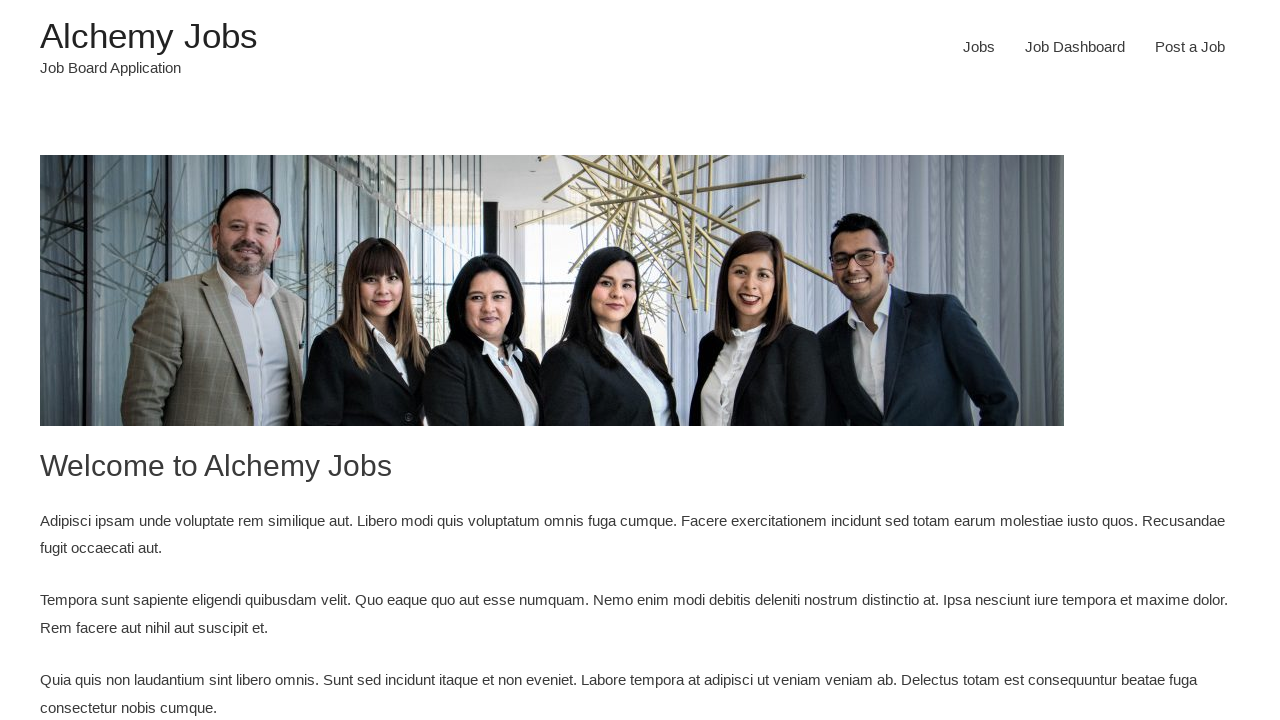

Clicked on the 'Jobs' menu item in the navigation bar at (979, 47) on #menu-item-24
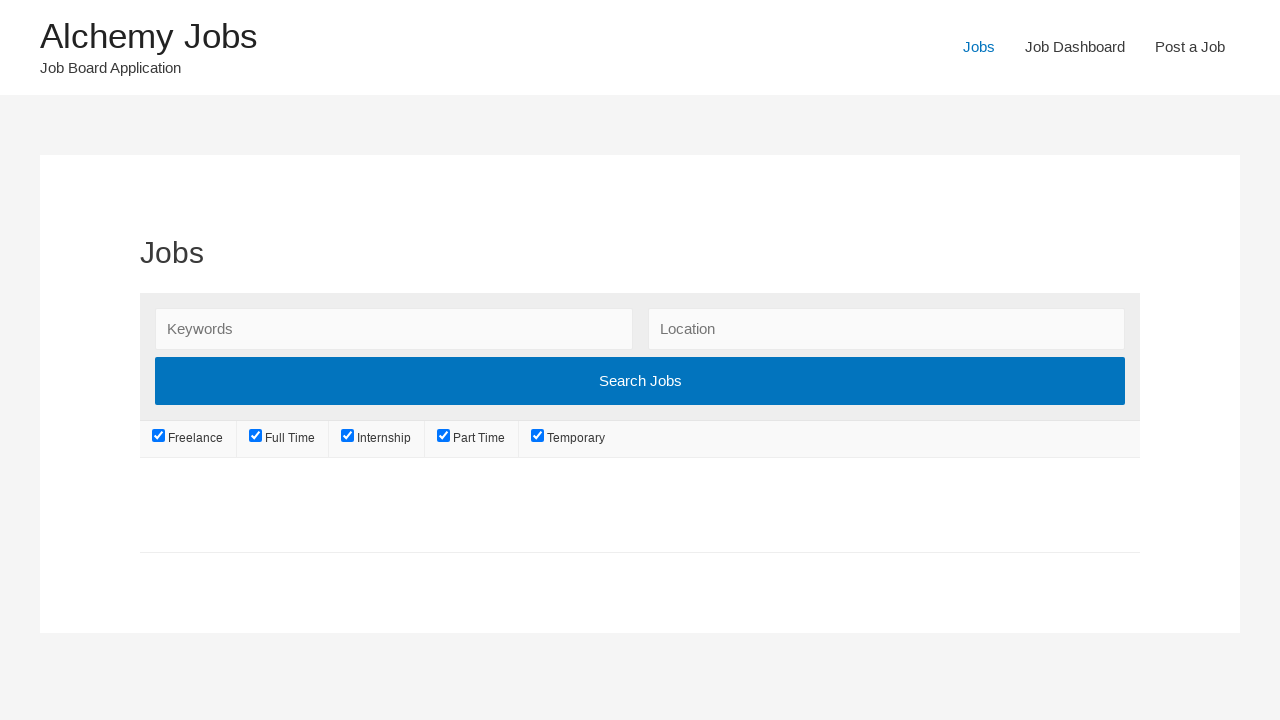

Waited for page to reach domcontentloaded state
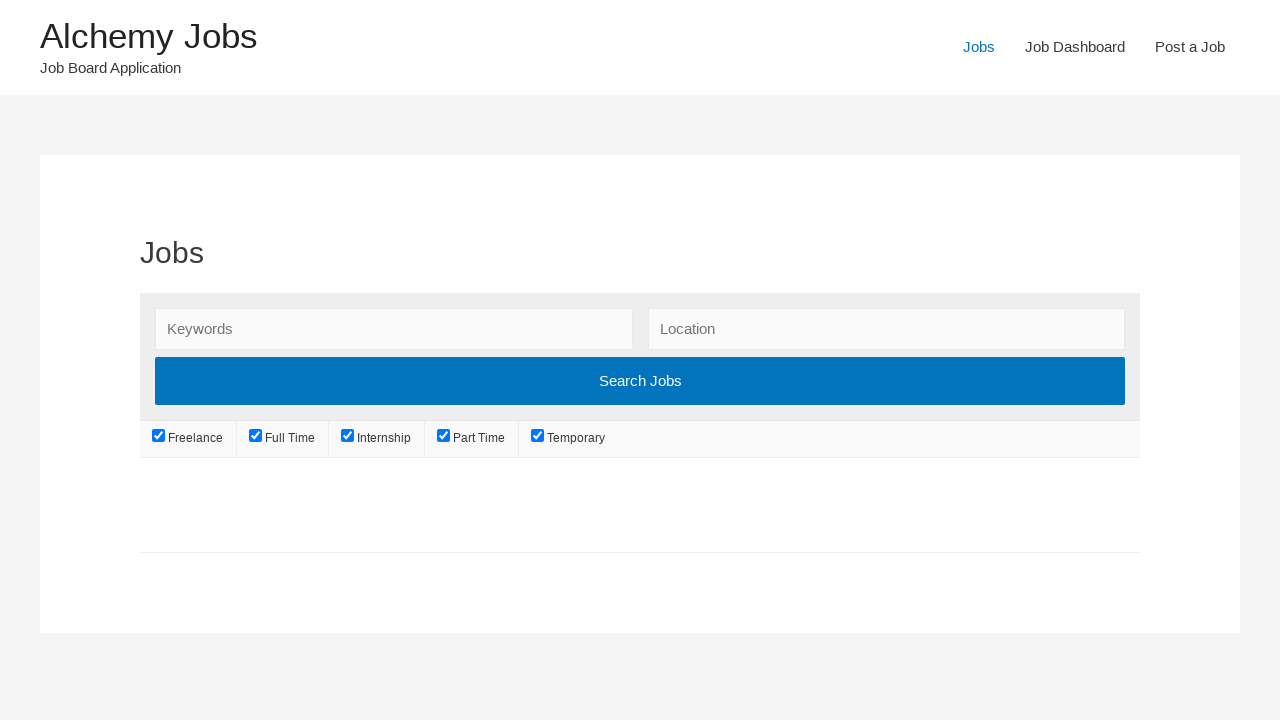

Verified page title is 'Jobs – Alchemy Jobs'
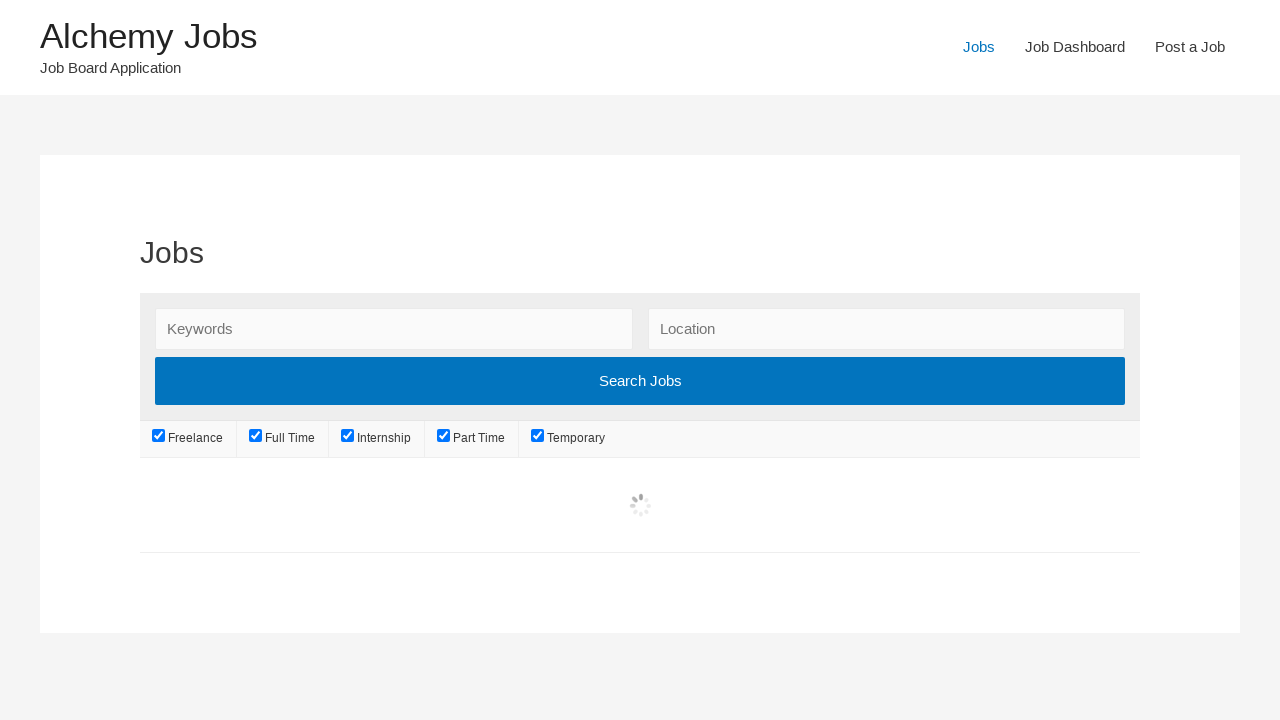

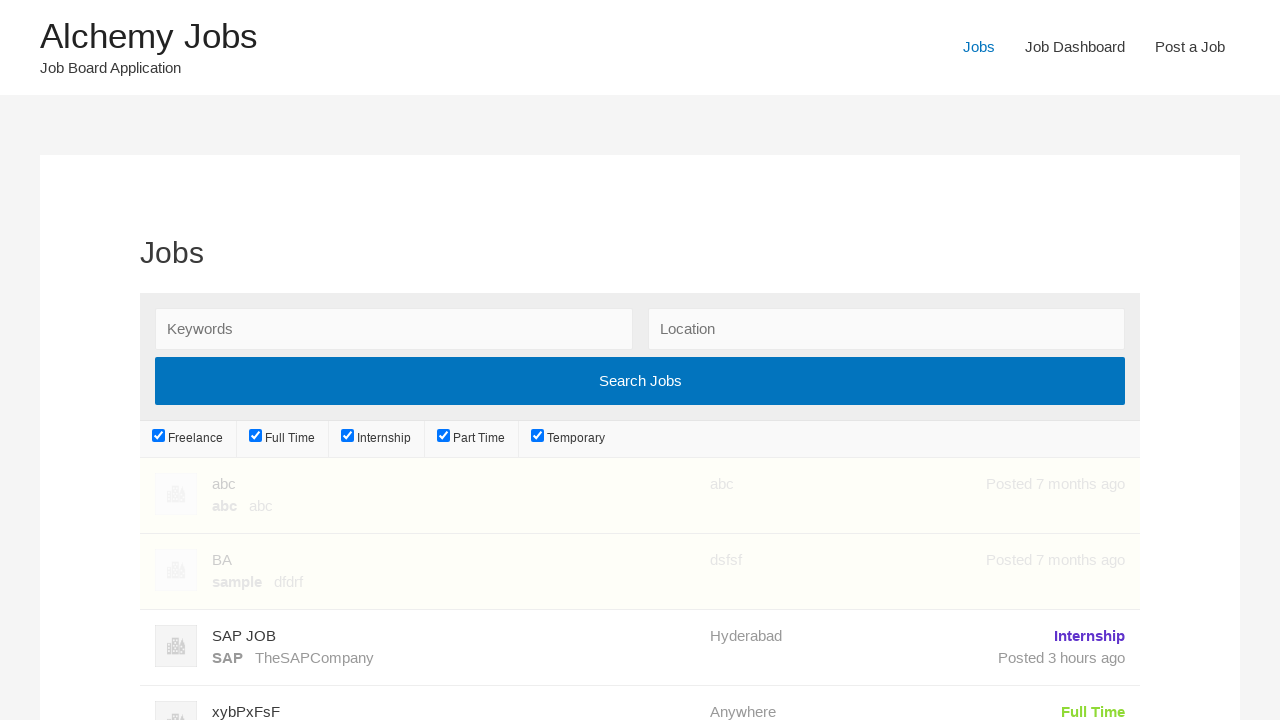